Launches the KTM India website and verifies it loads successfully by navigating to the homepage.

Starting URL: https://www.ktmindia.com/

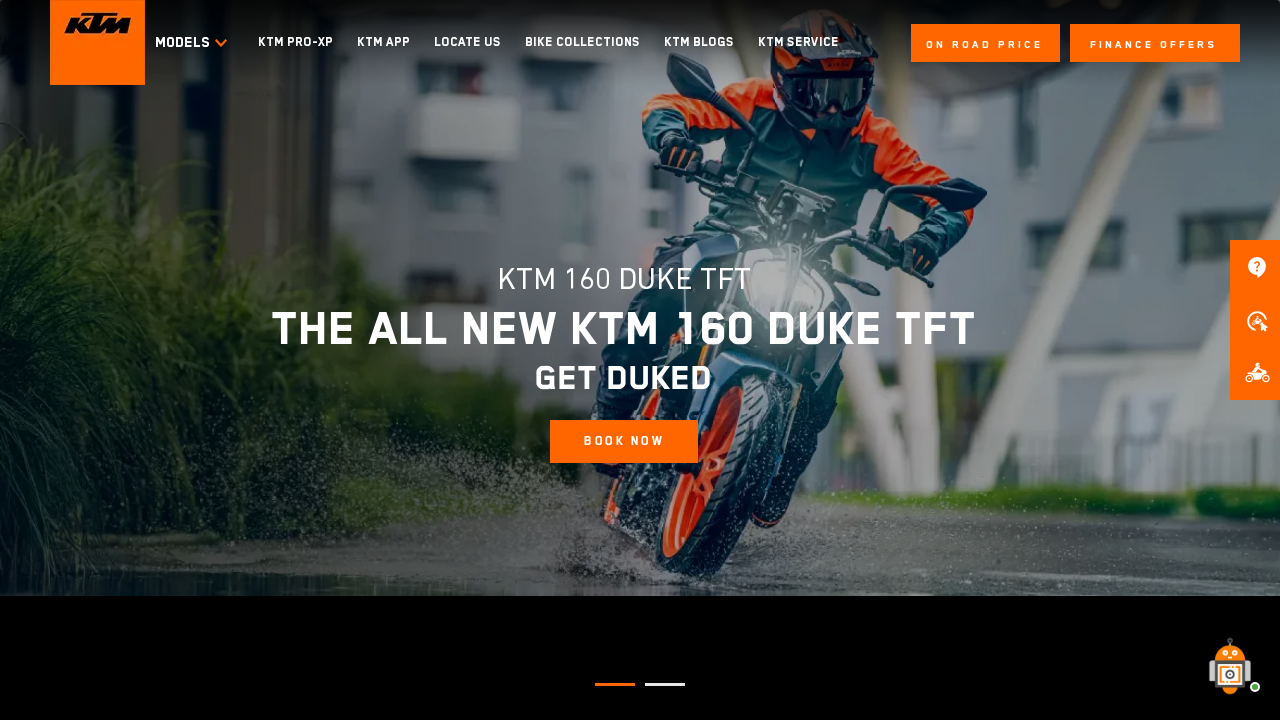

Waited for KTM India homepage to reach domcontentloaded state
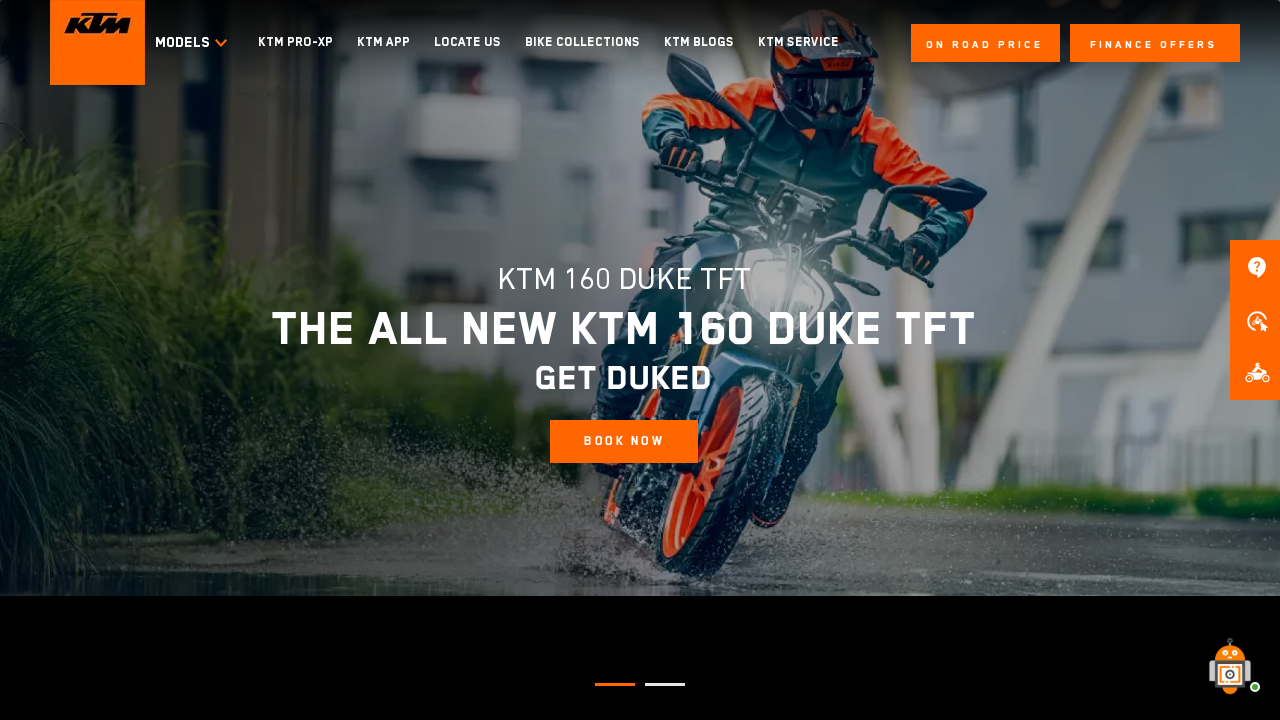

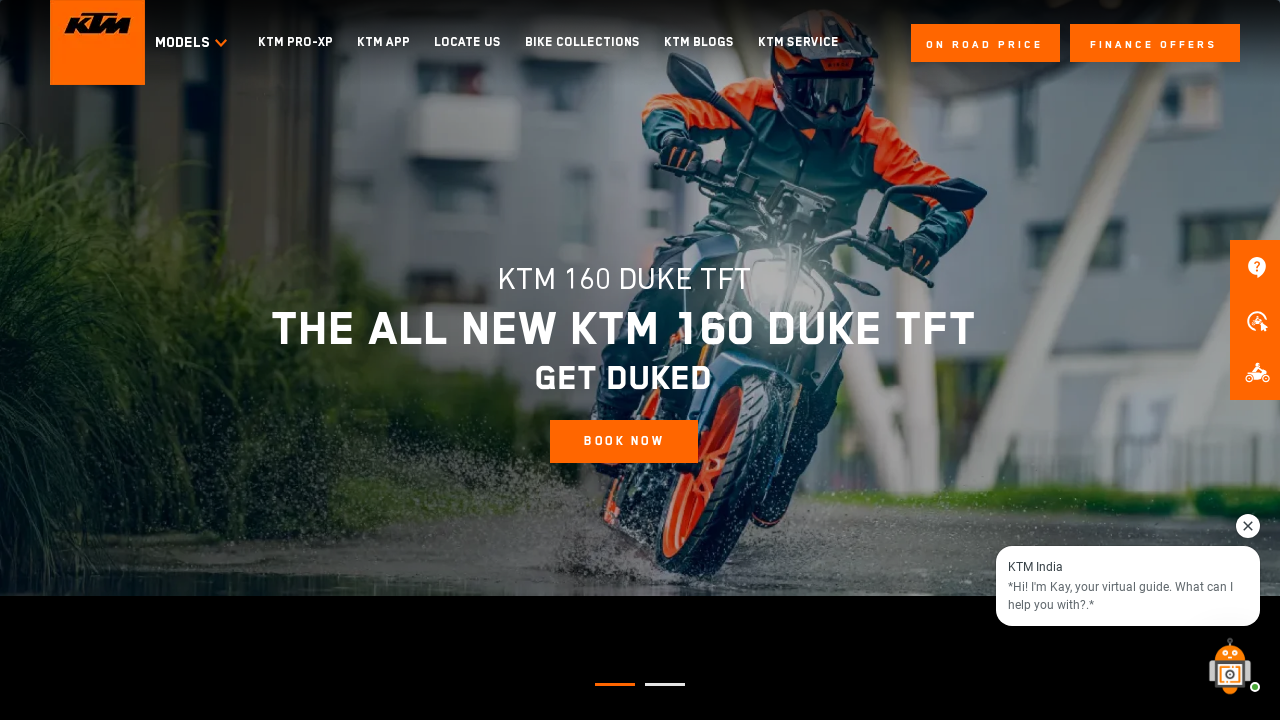